Tests the pizza generator functionality by clicking on the Pizza Generator button and then clicking the Generate & Archive button

Starting URL: https://main.d3ljwfp72dyhph.amplifyapp.com/

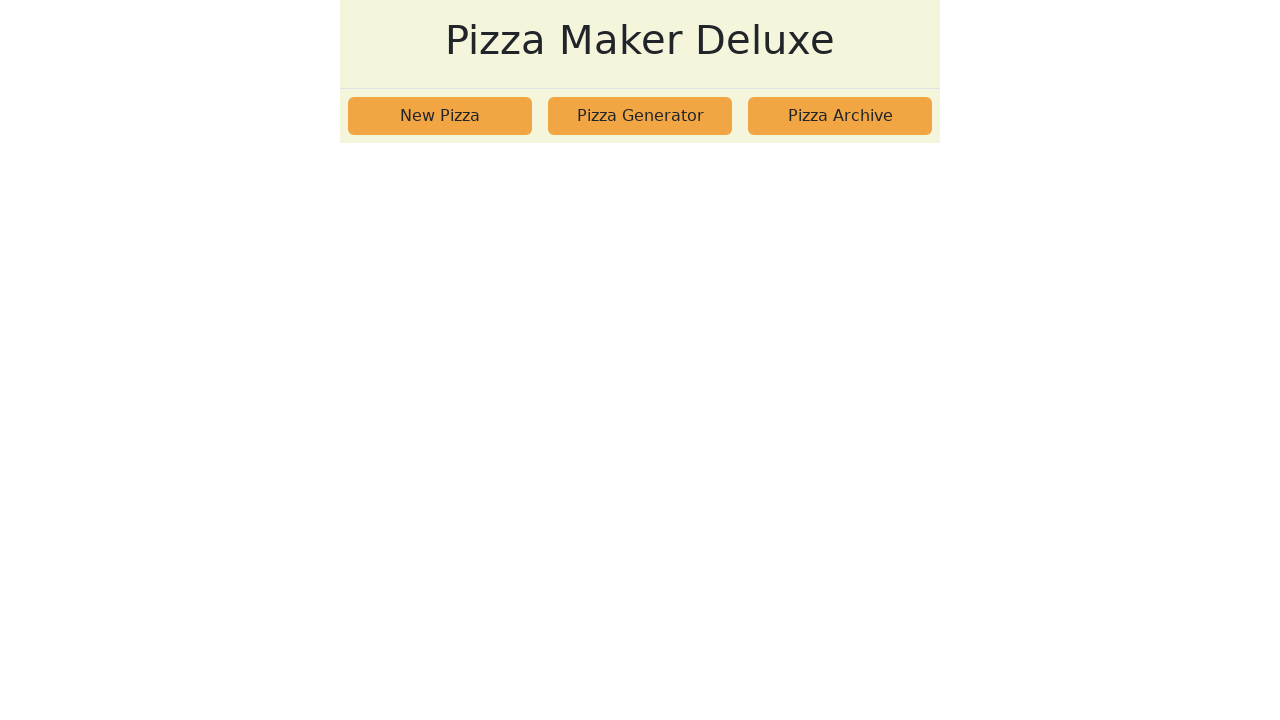

Waited for Pizza Generator button to be visible
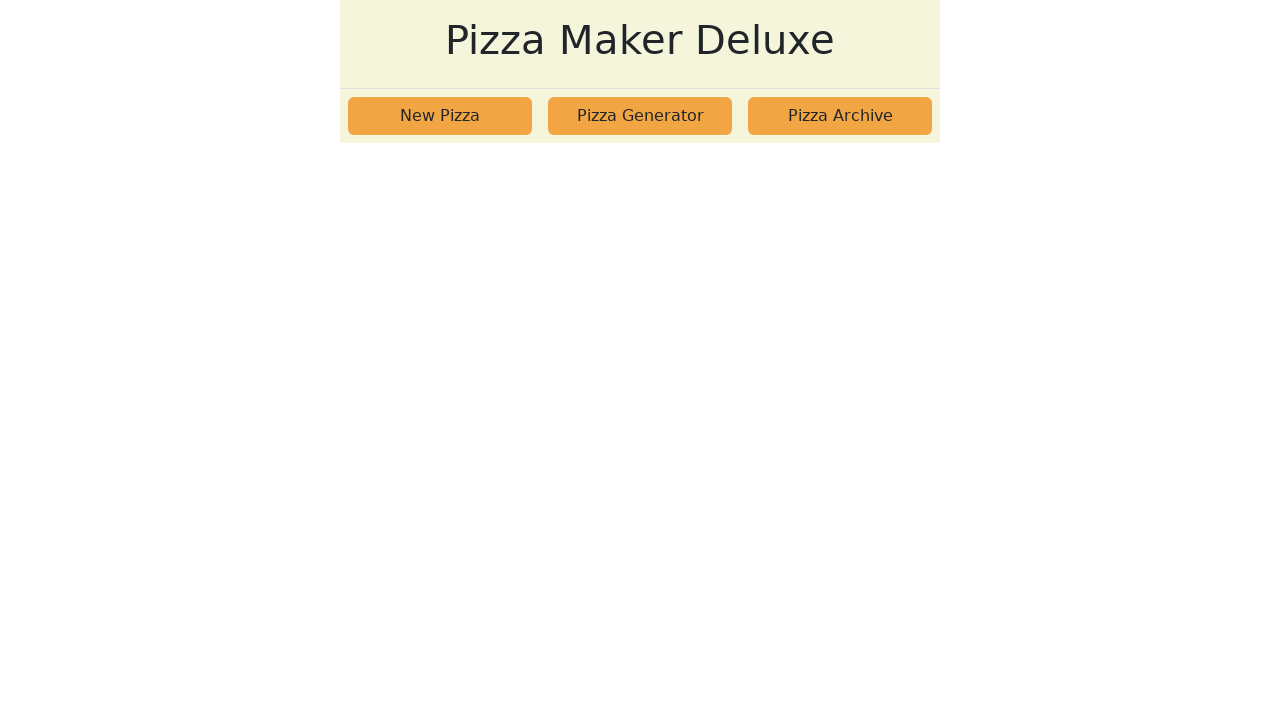

Clicked the Pizza Generator button at (640, 116) on xpath=//button[text()='Pizza Generator']
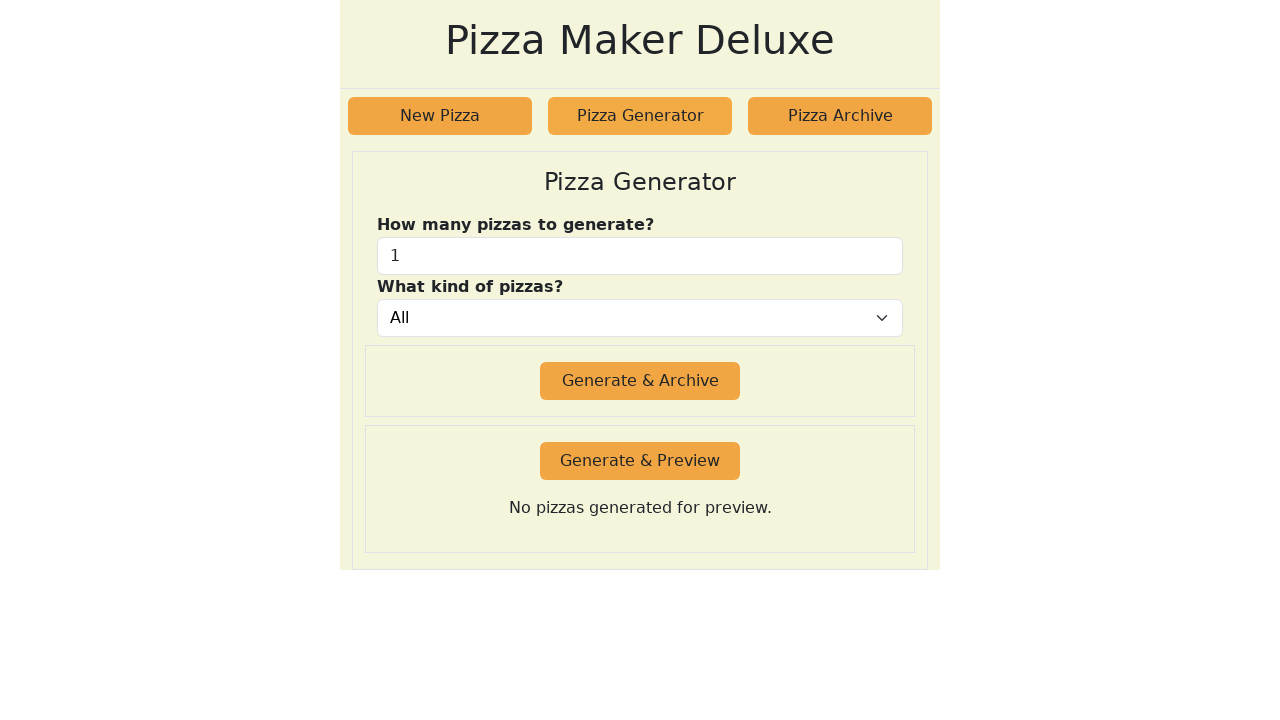

Waited for Generate & Archive button to be visible
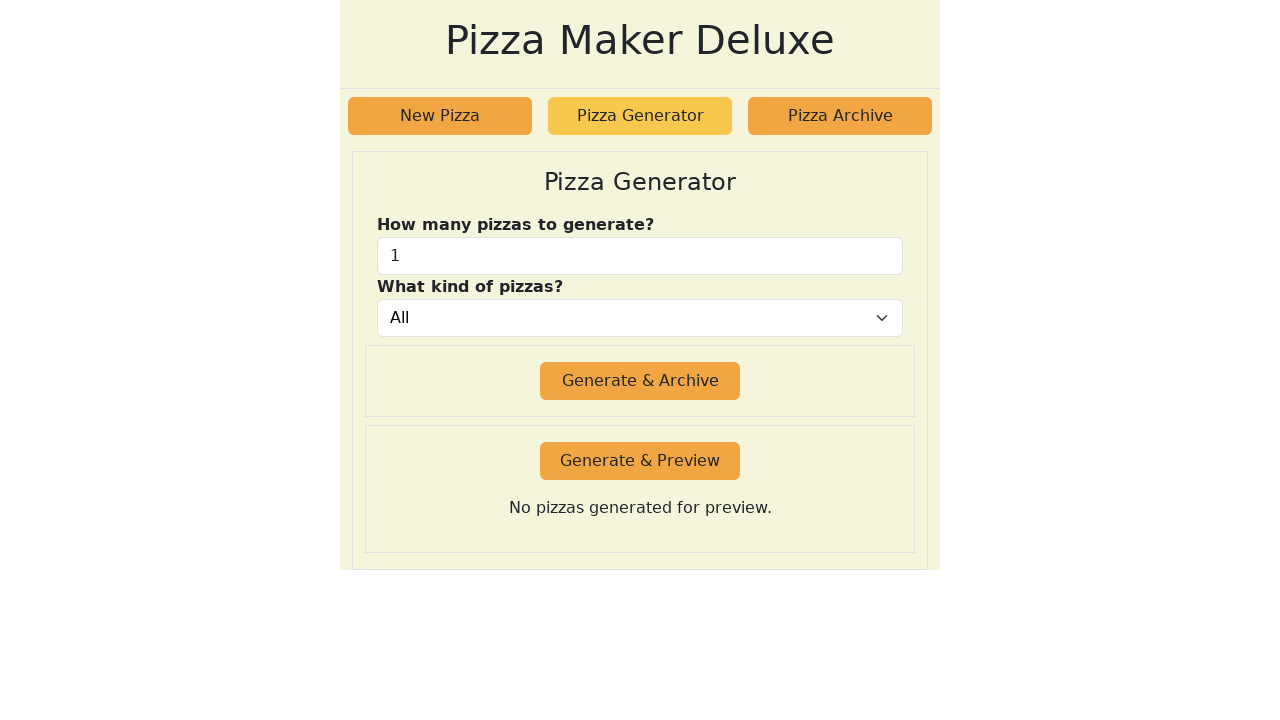

Clicked the Generate & Archive button at (640, 381) on xpath=//button[text()='Generate & Archive']
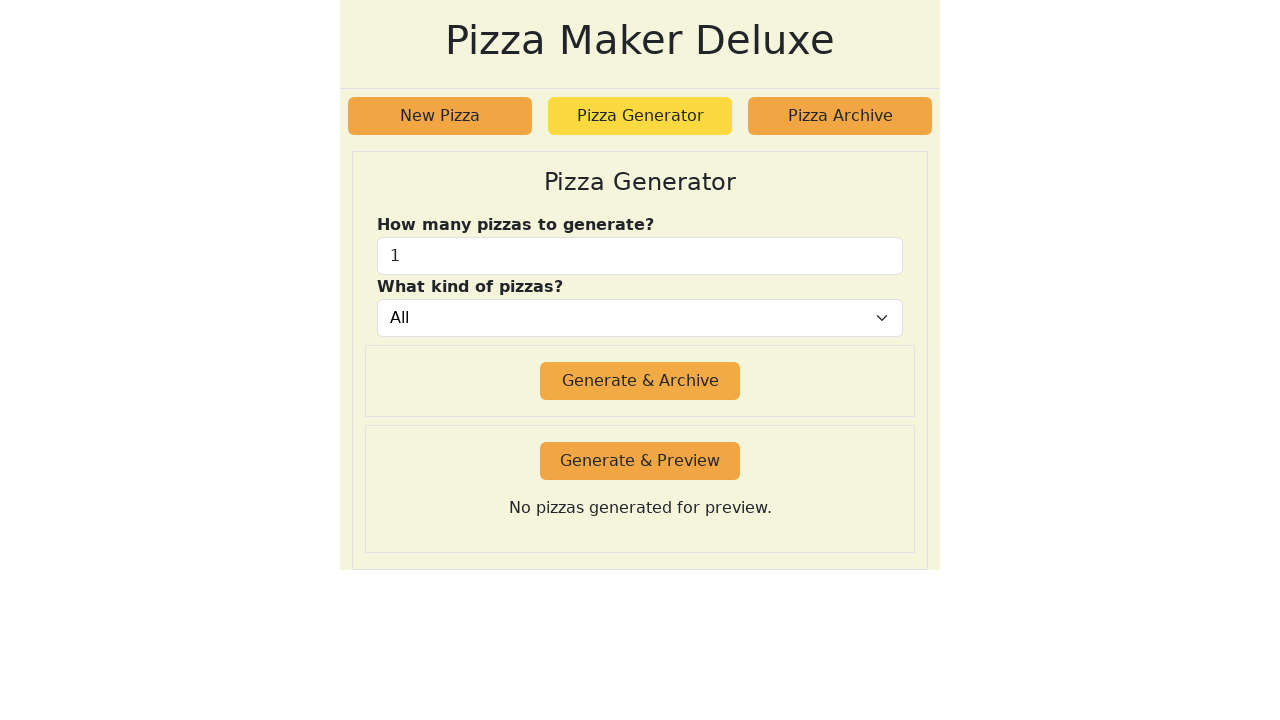

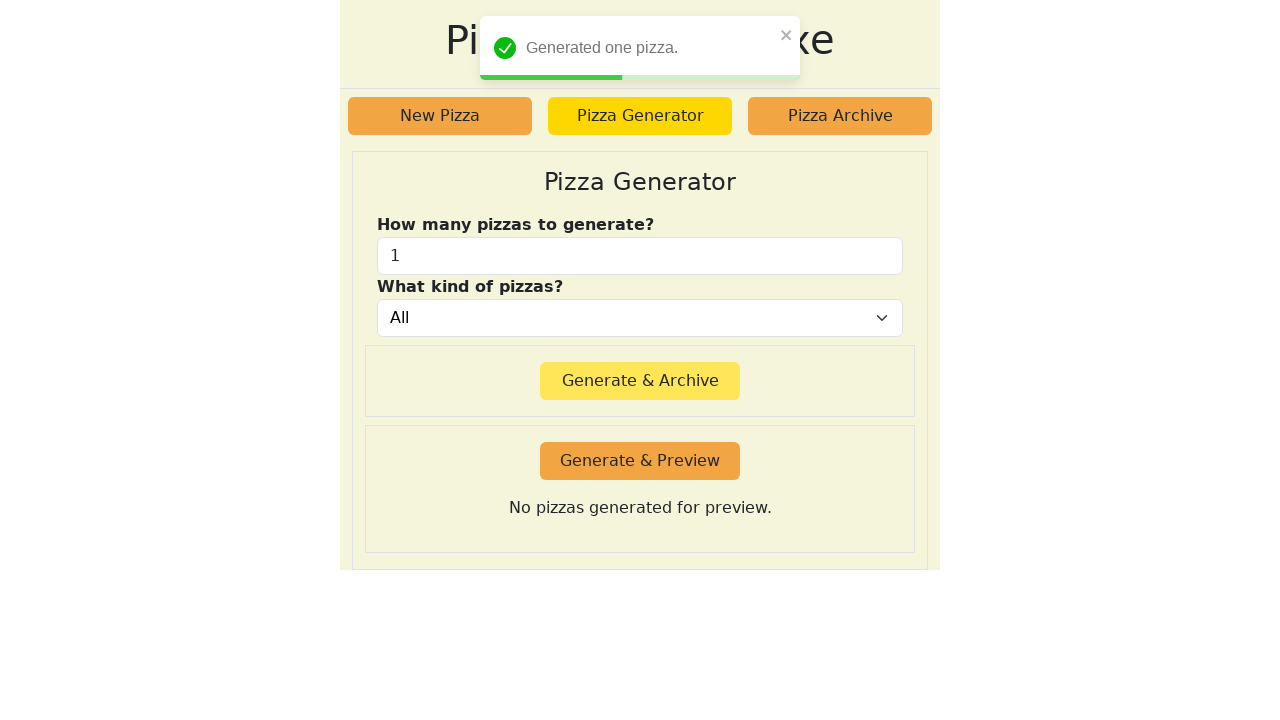